Navigates to a page with nested frames and interacts with the bottom frame element

Starting URL: http://the-internet.herokuapp.com/nested_frames

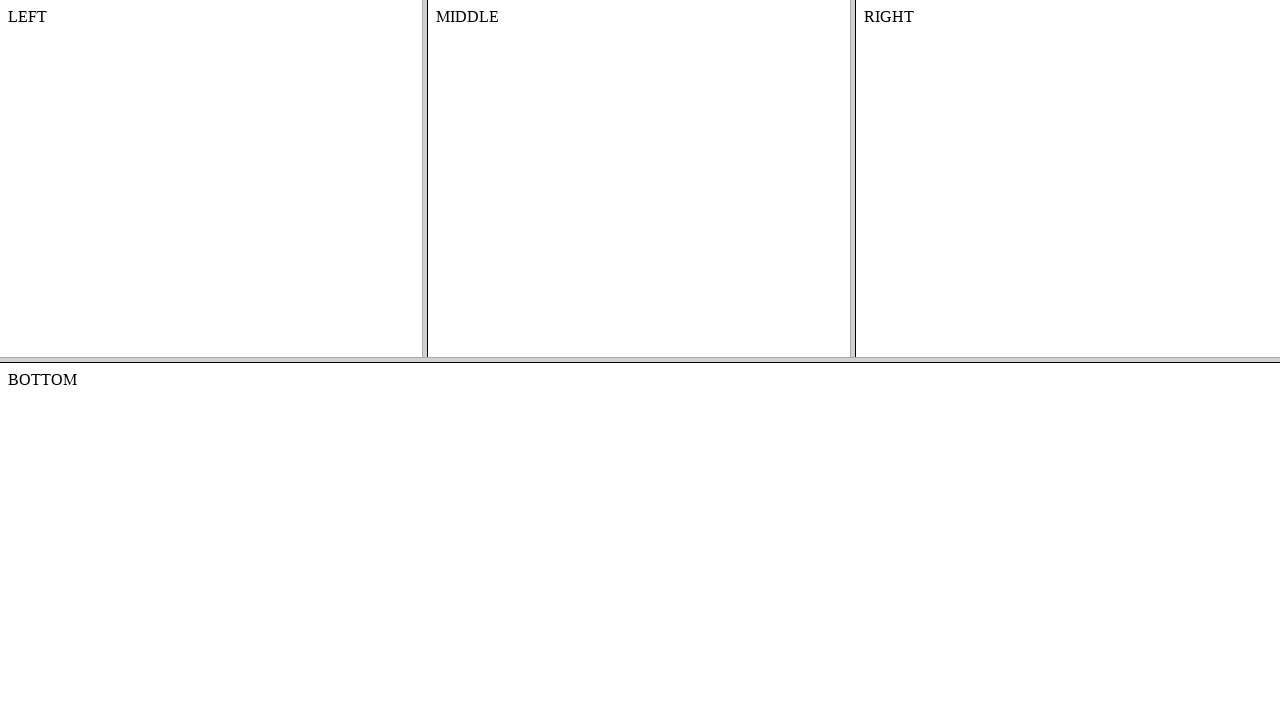

Set viewport size to 1920x1080
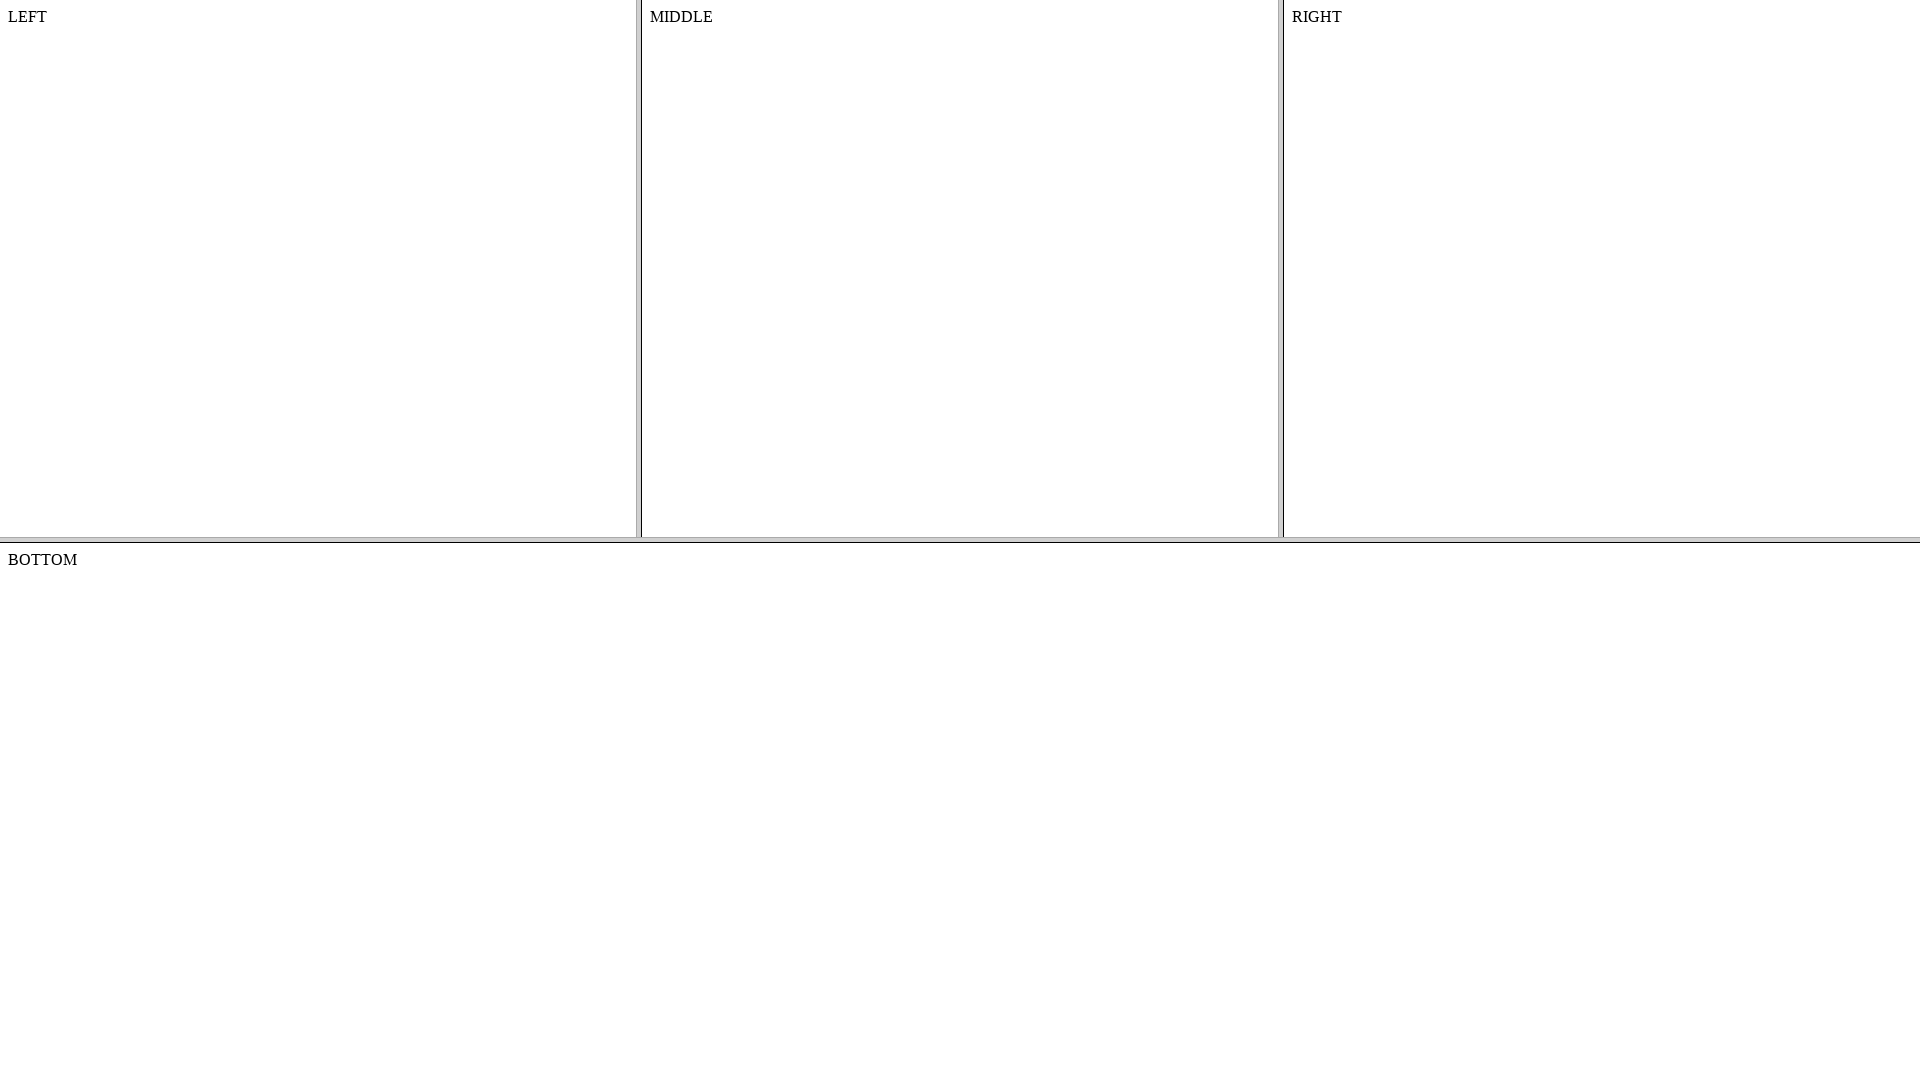

Frameset loaded on nested frames page
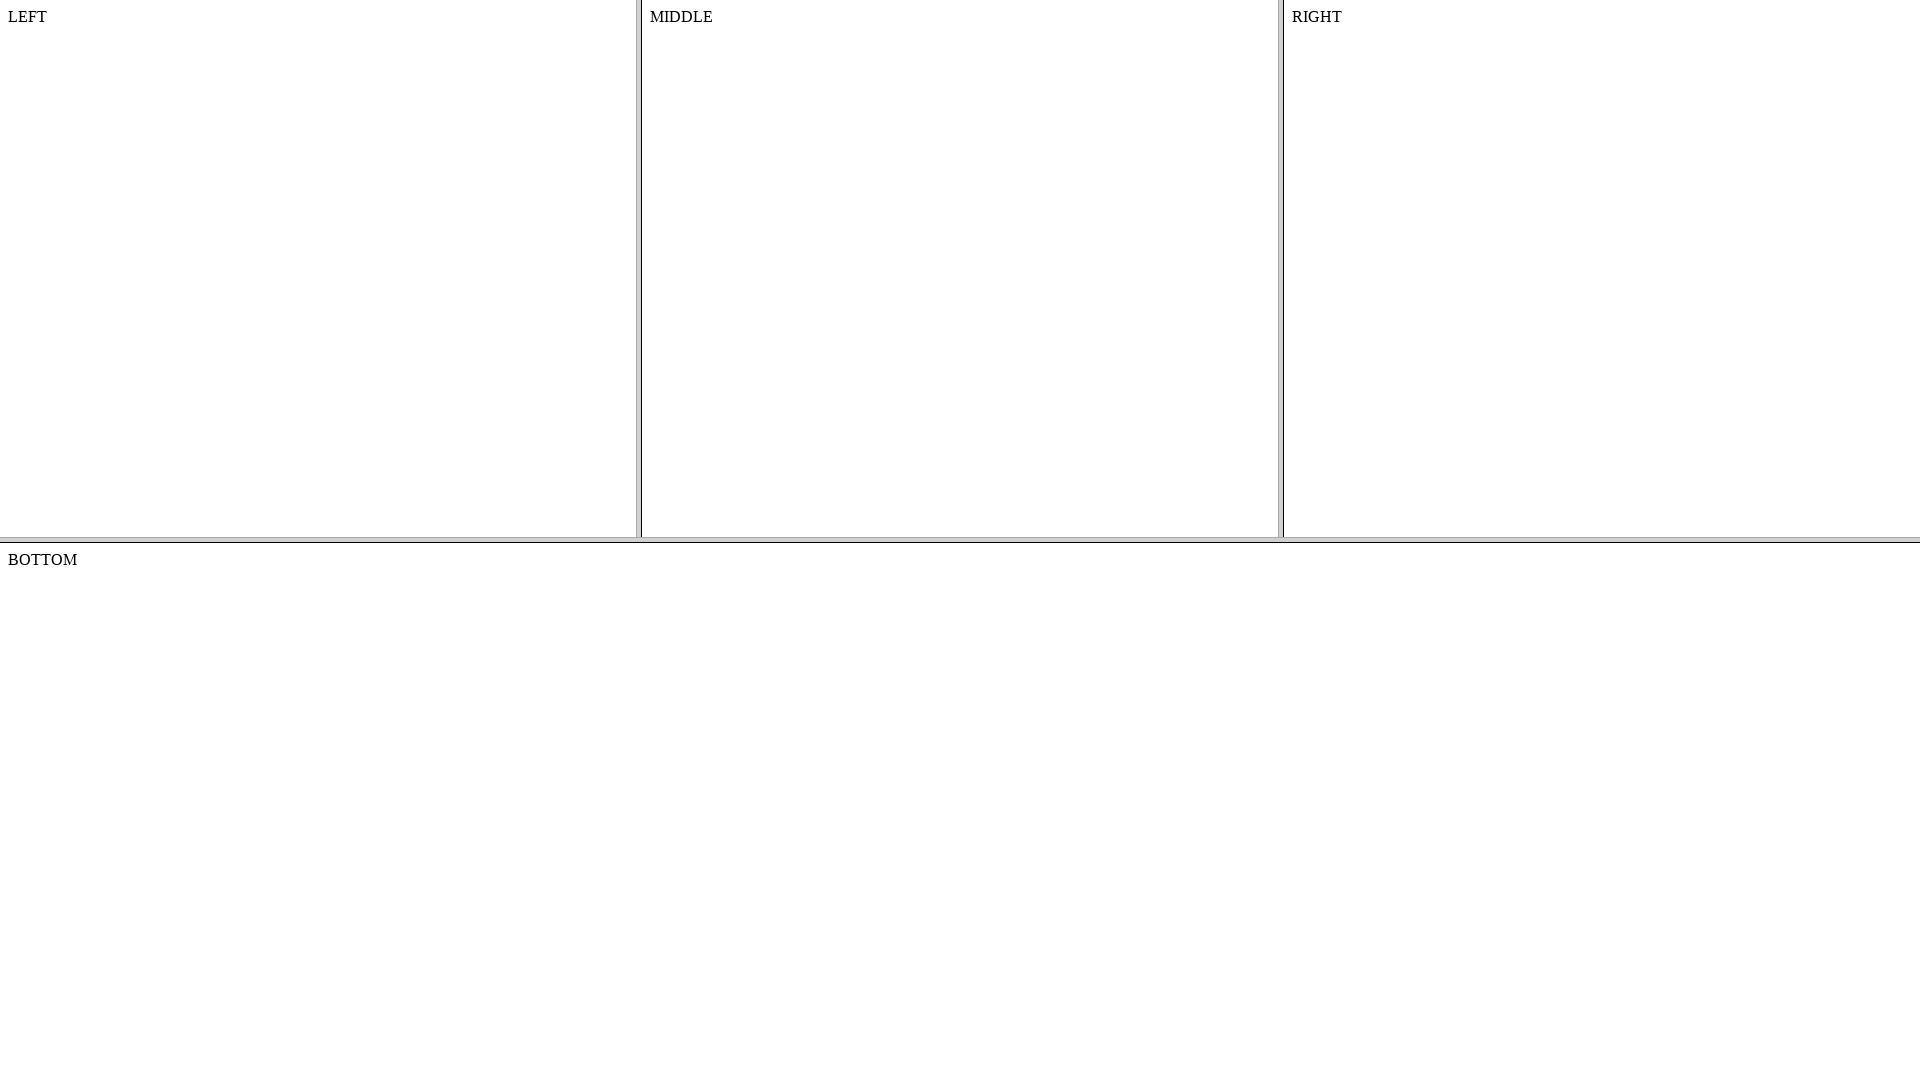

Located bottom frame element
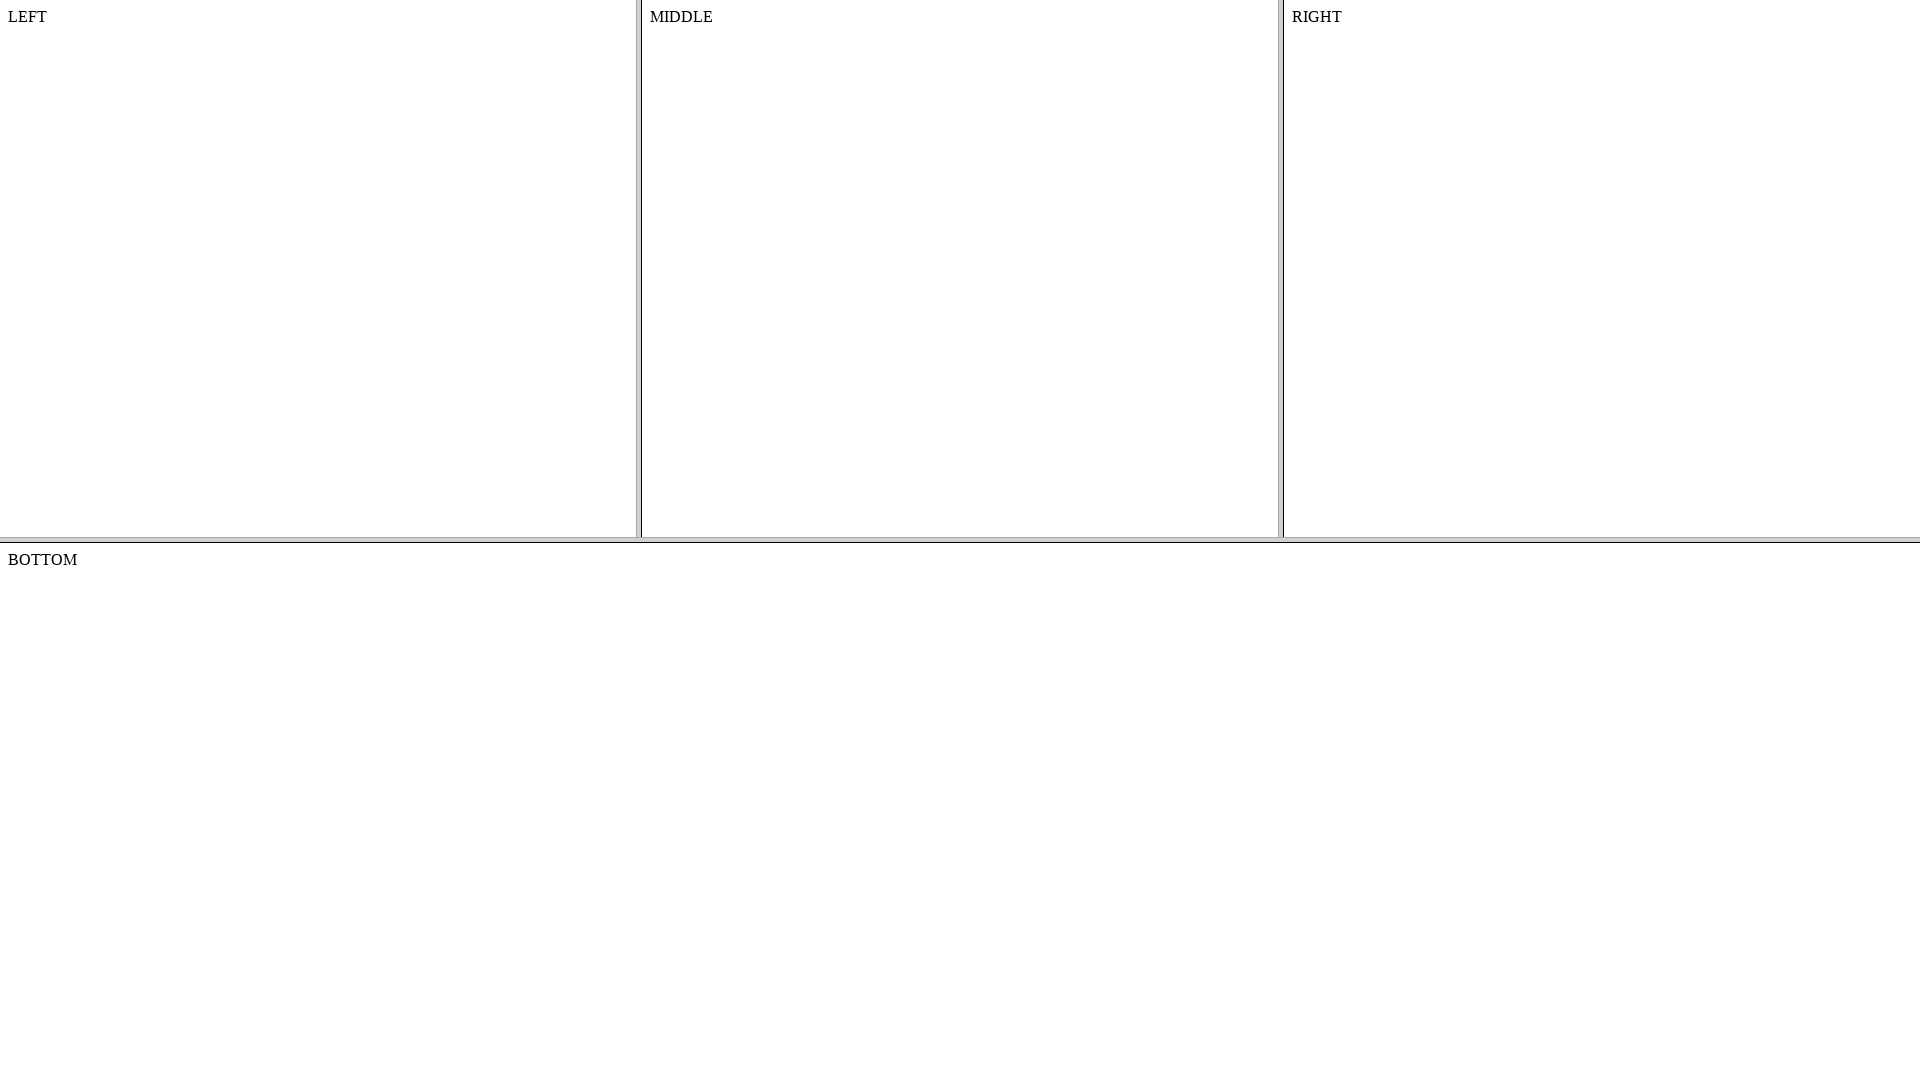

Bottom frame body element is ready and visible
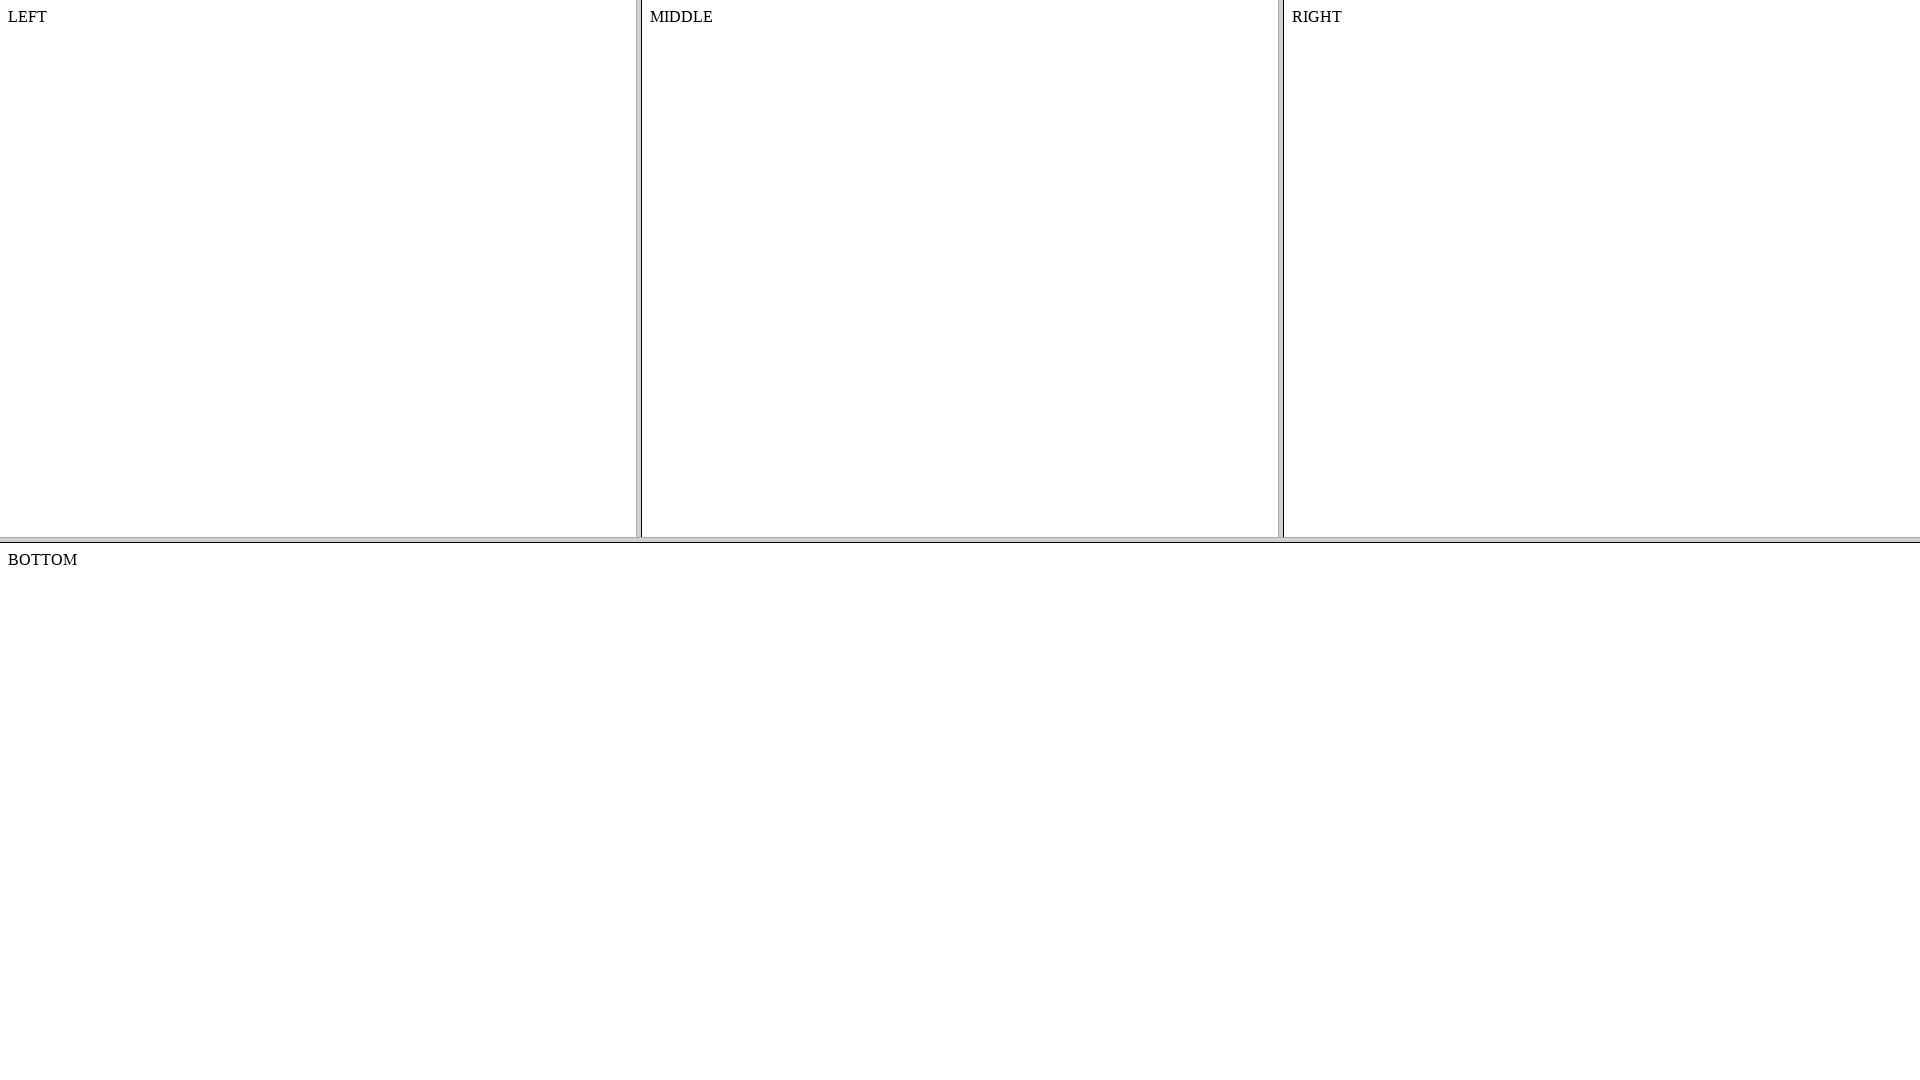

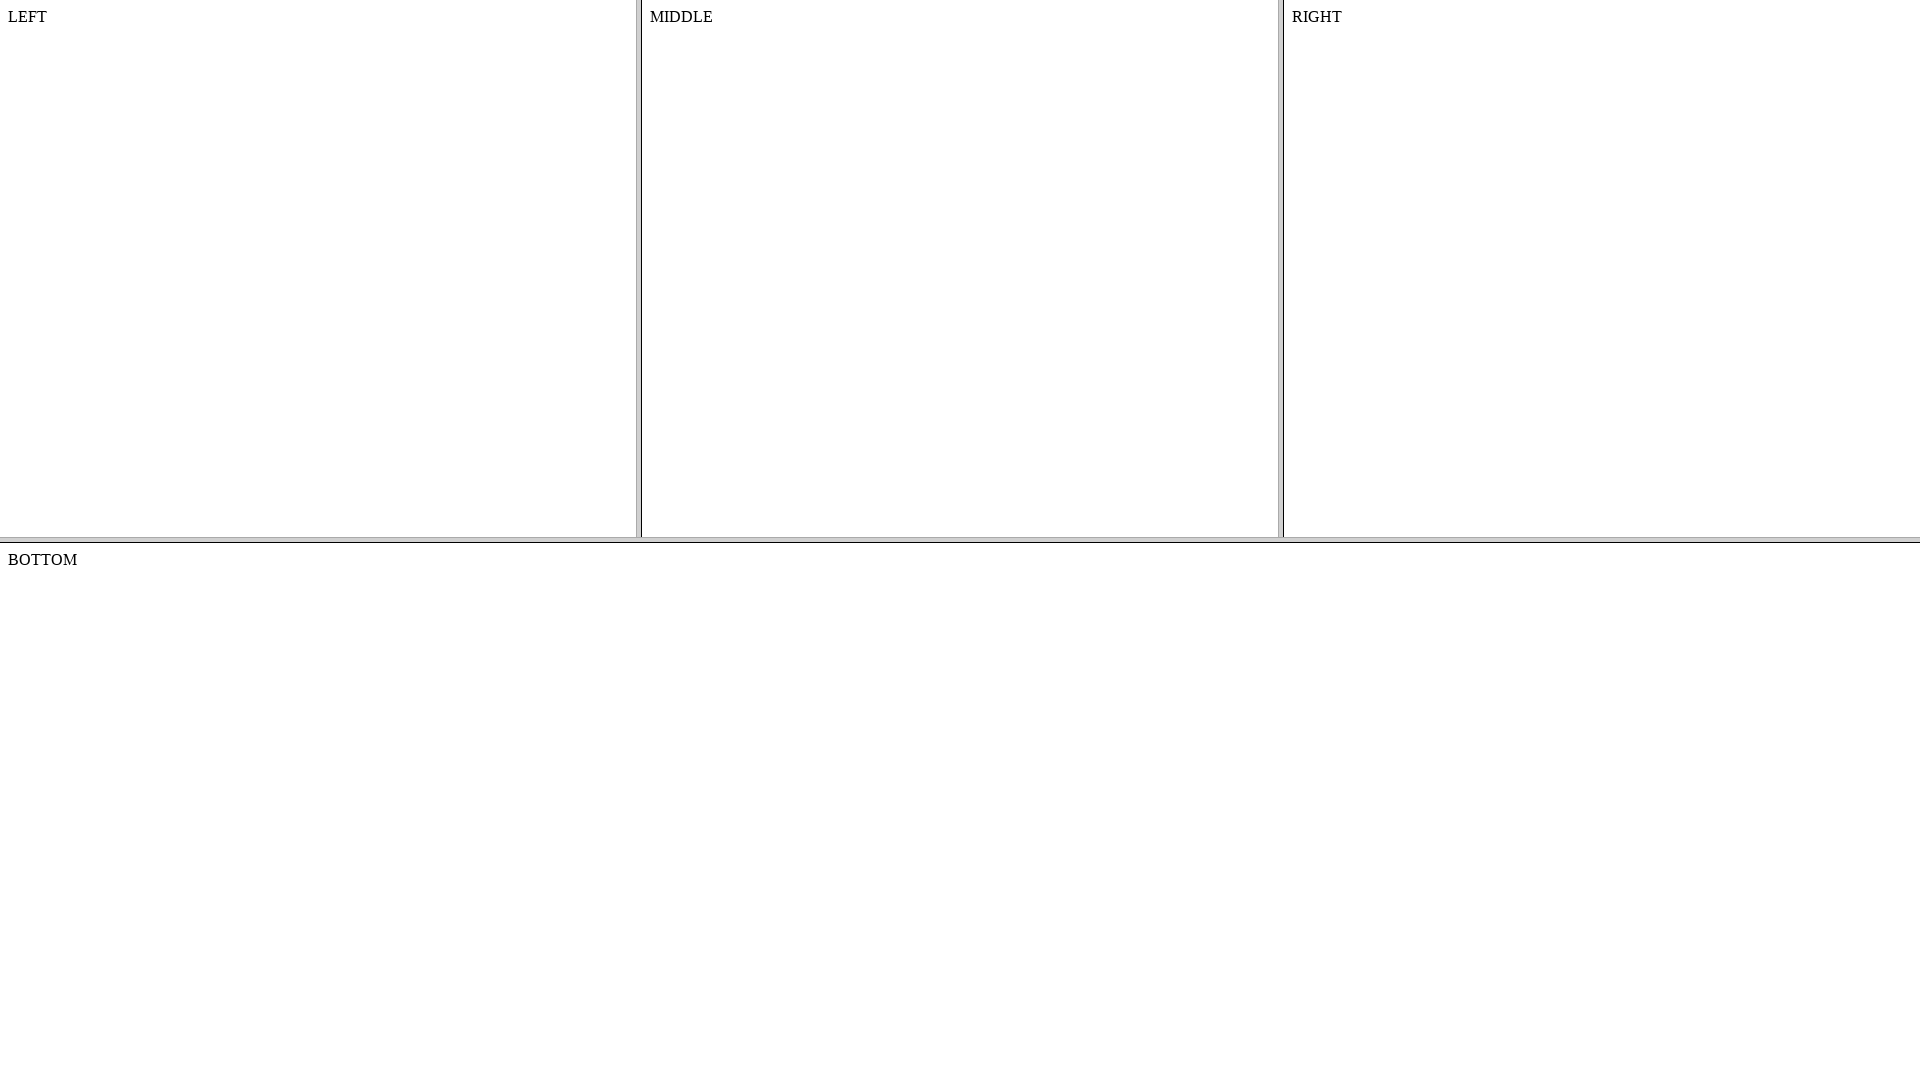